Tests table element interaction on a practice automation page by locating a table, counting its rows and columns, and verifying table content structure.

Starting URL: https://www.rahulshettyacademy.com/AutomationPractice/

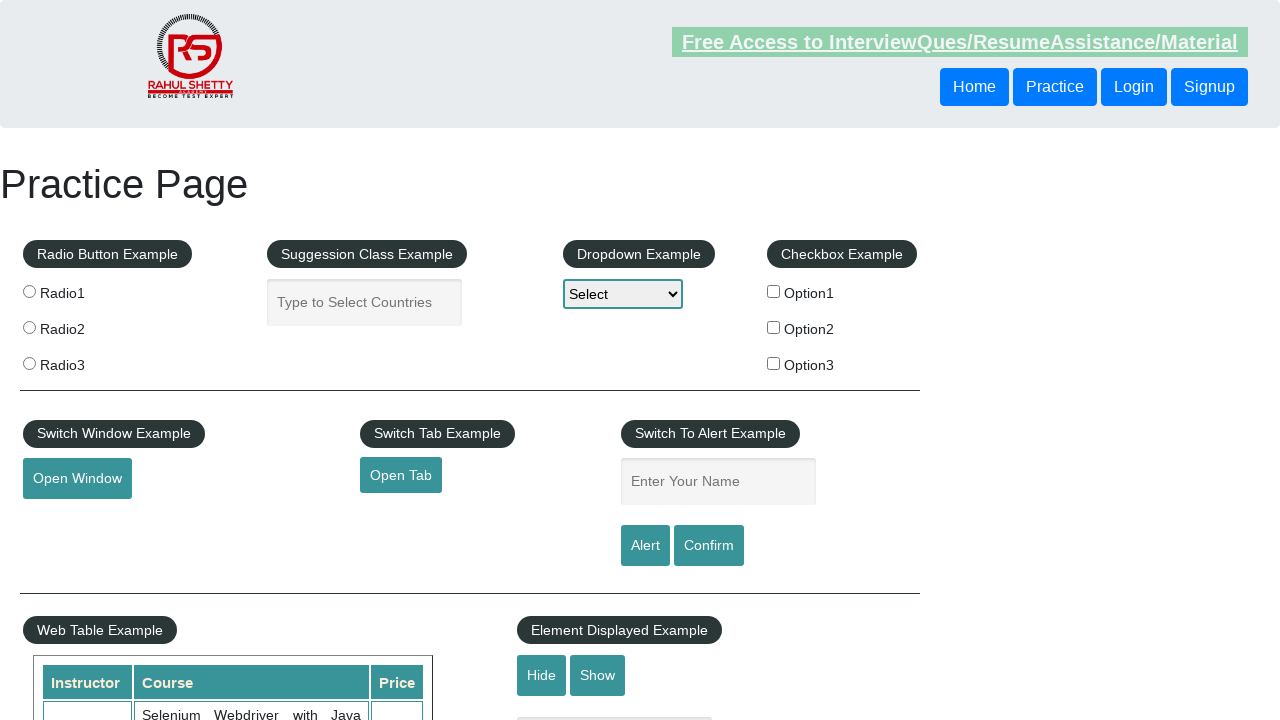

Waited for table element with class 'table-display' to be visible
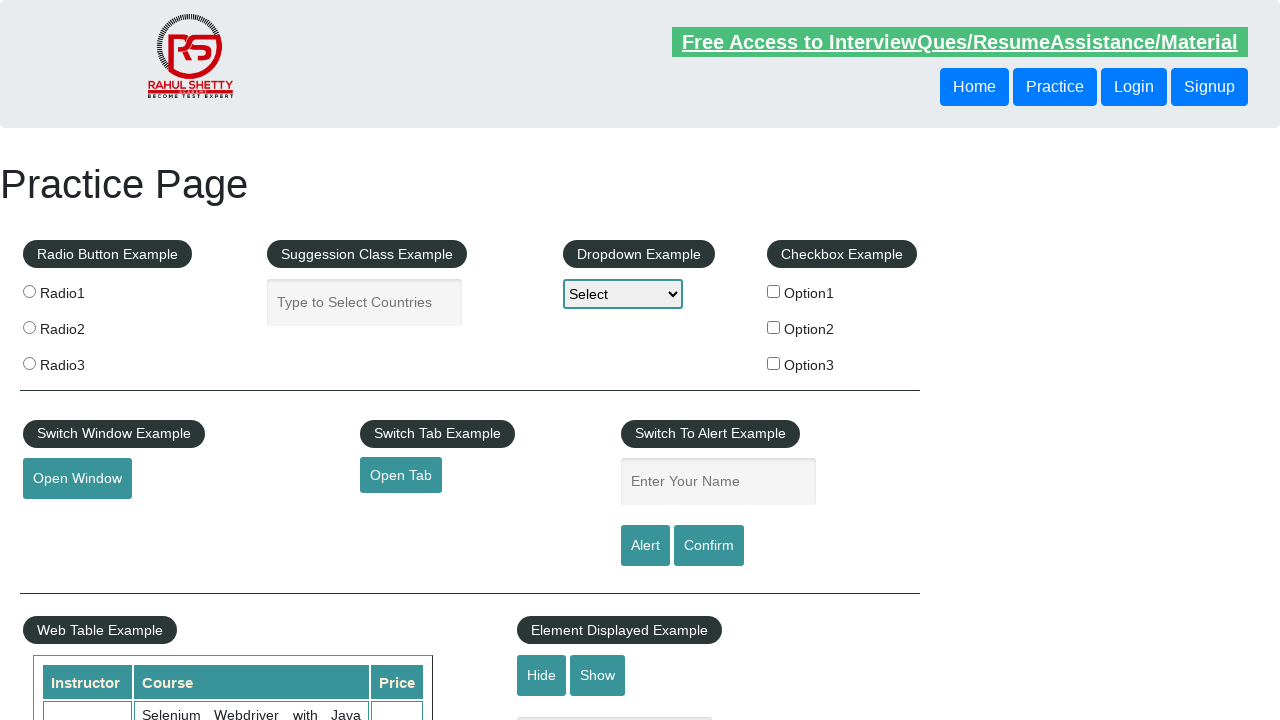

Located table element with class 'table-display'
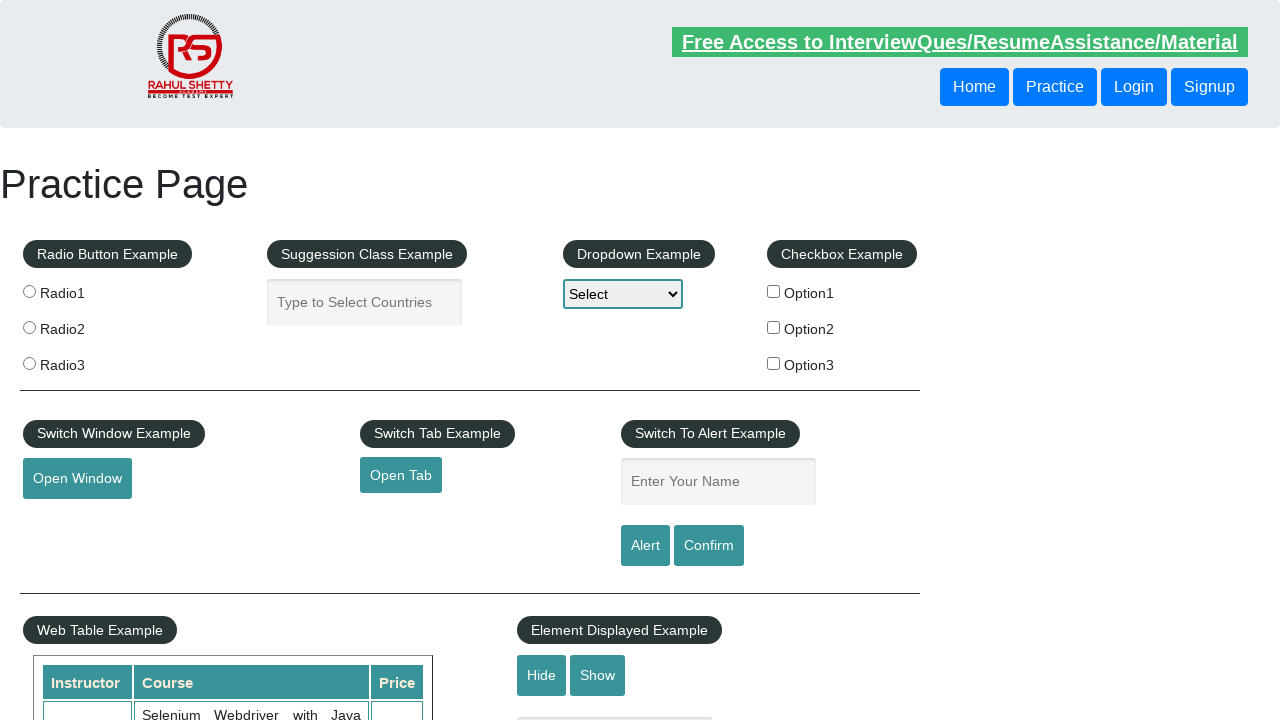

Located all table rows (tr elements)
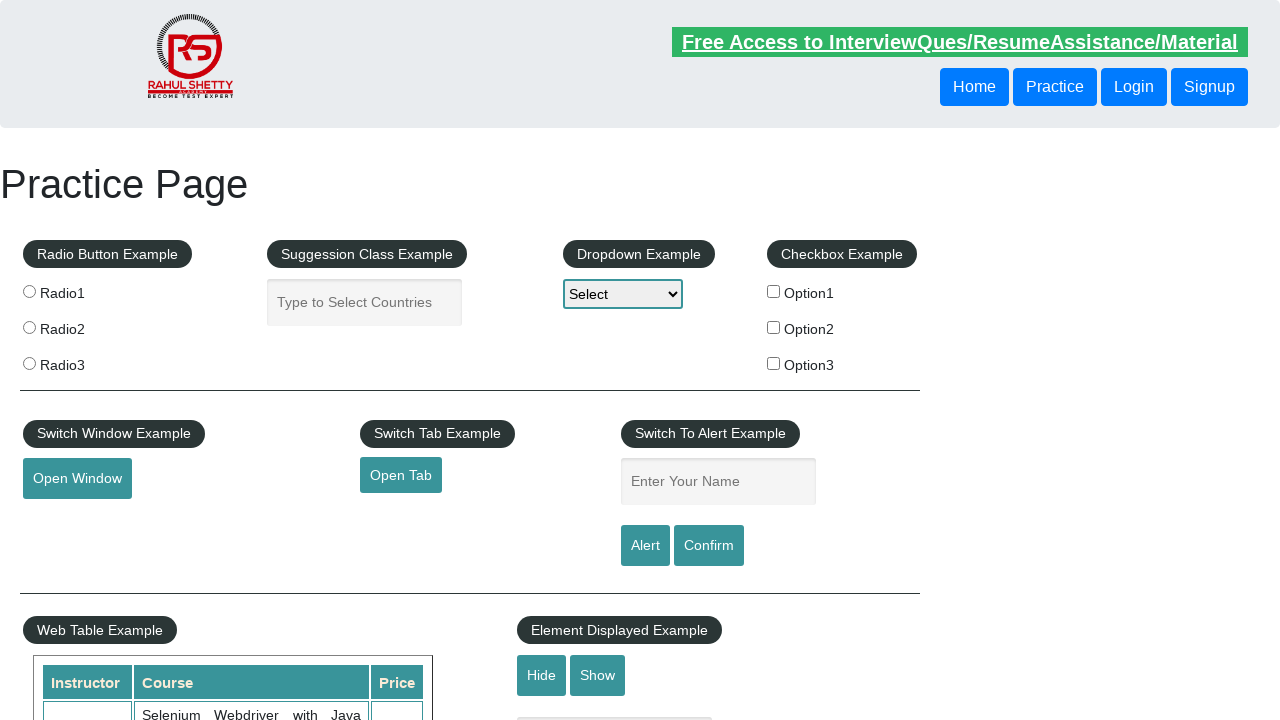

Waited for first table row to be available
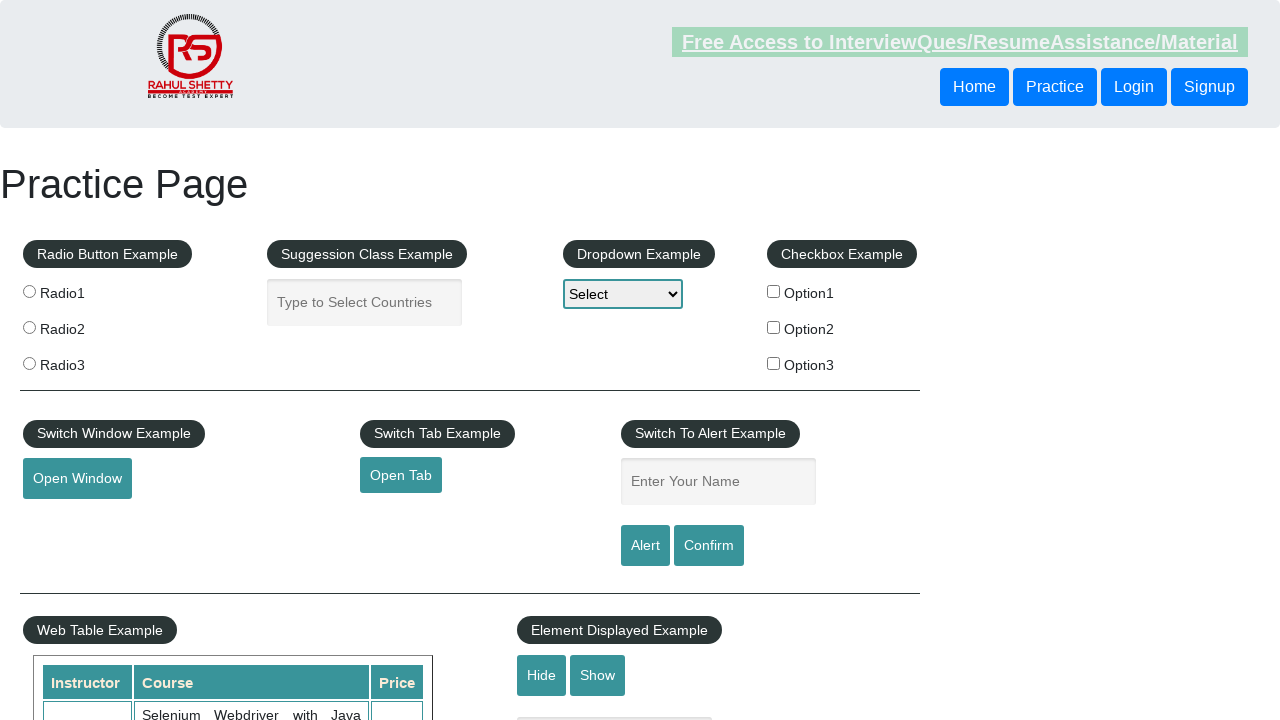

Located header row (first row of table)
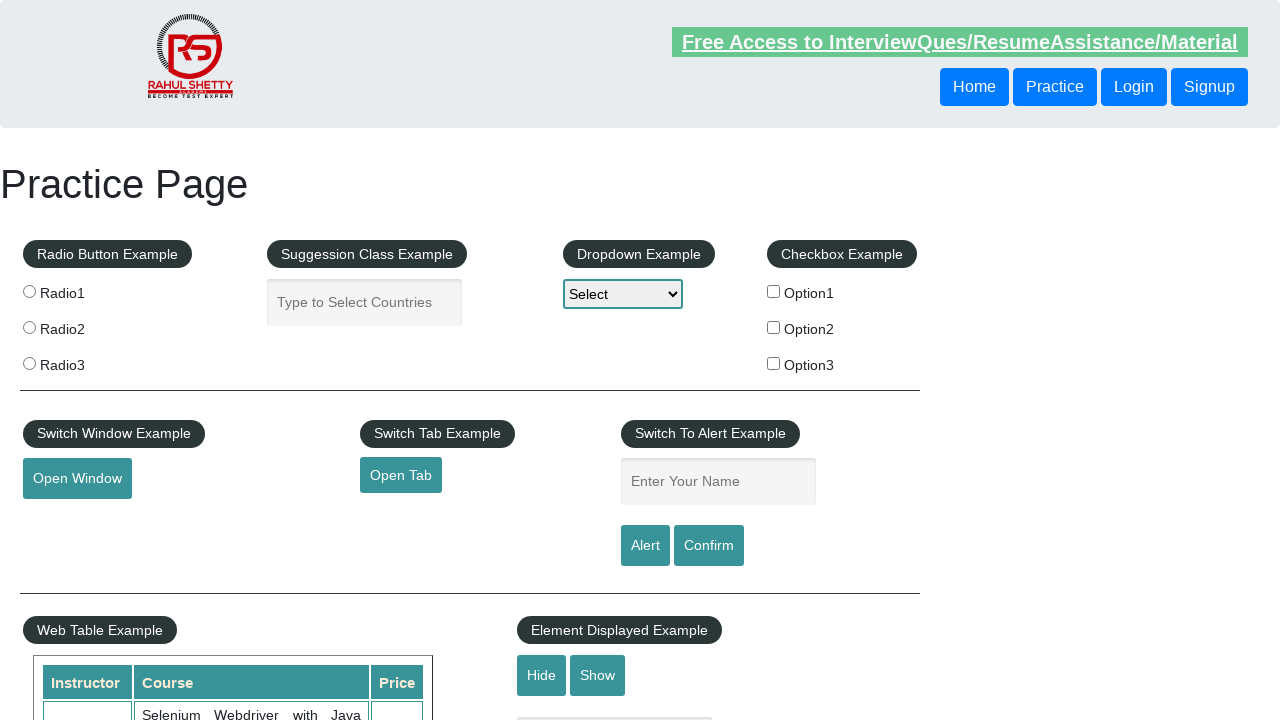

Located all header column elements (th) in header row
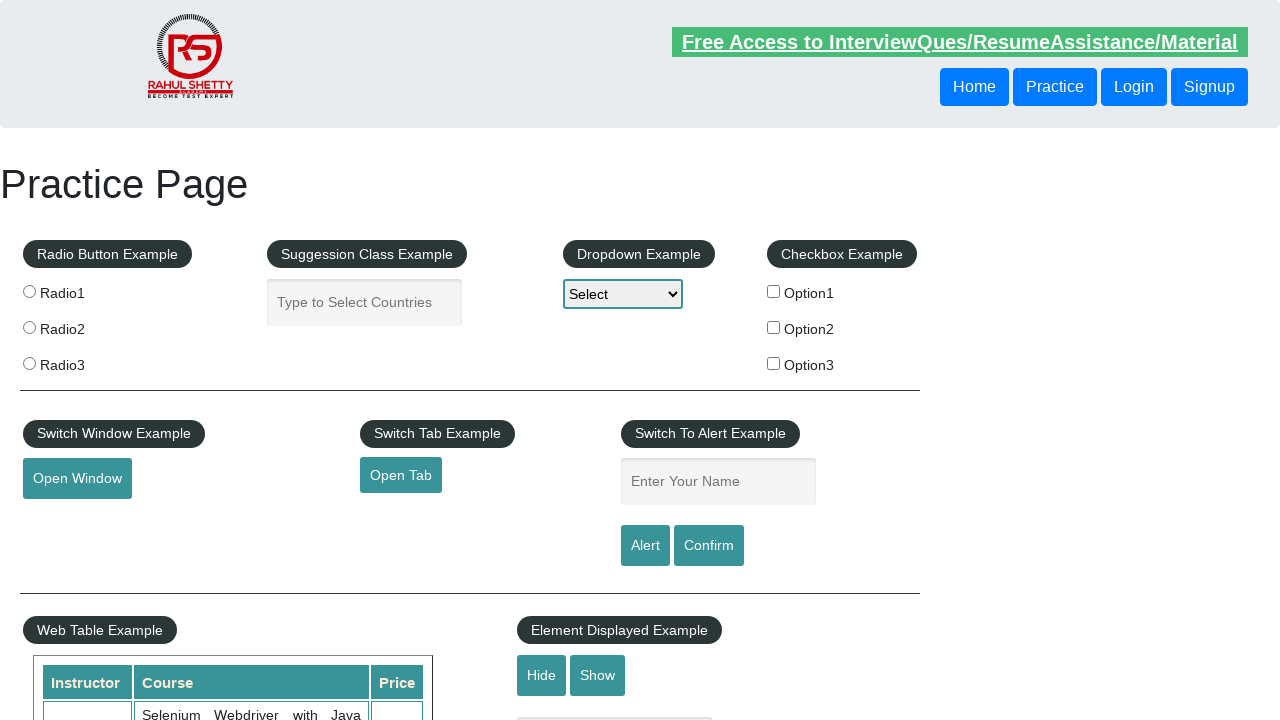

Waited for first header column to be available
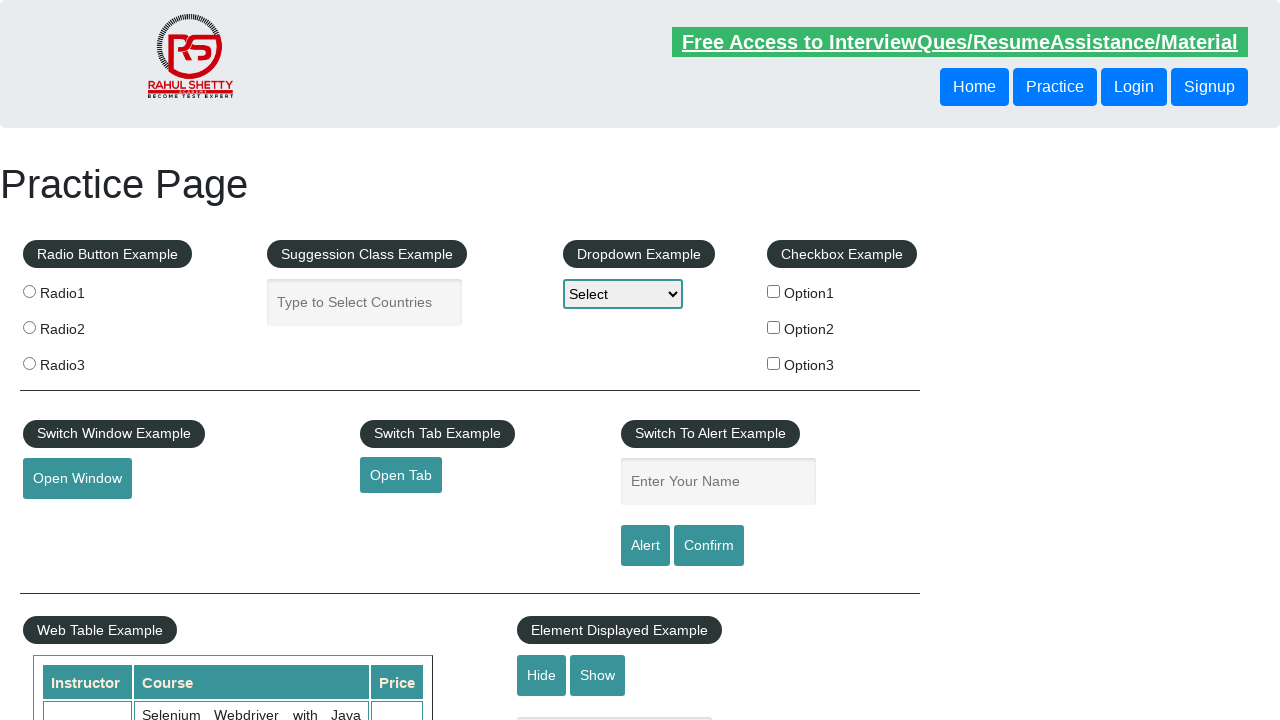

Located 4th data row (index 3) in table
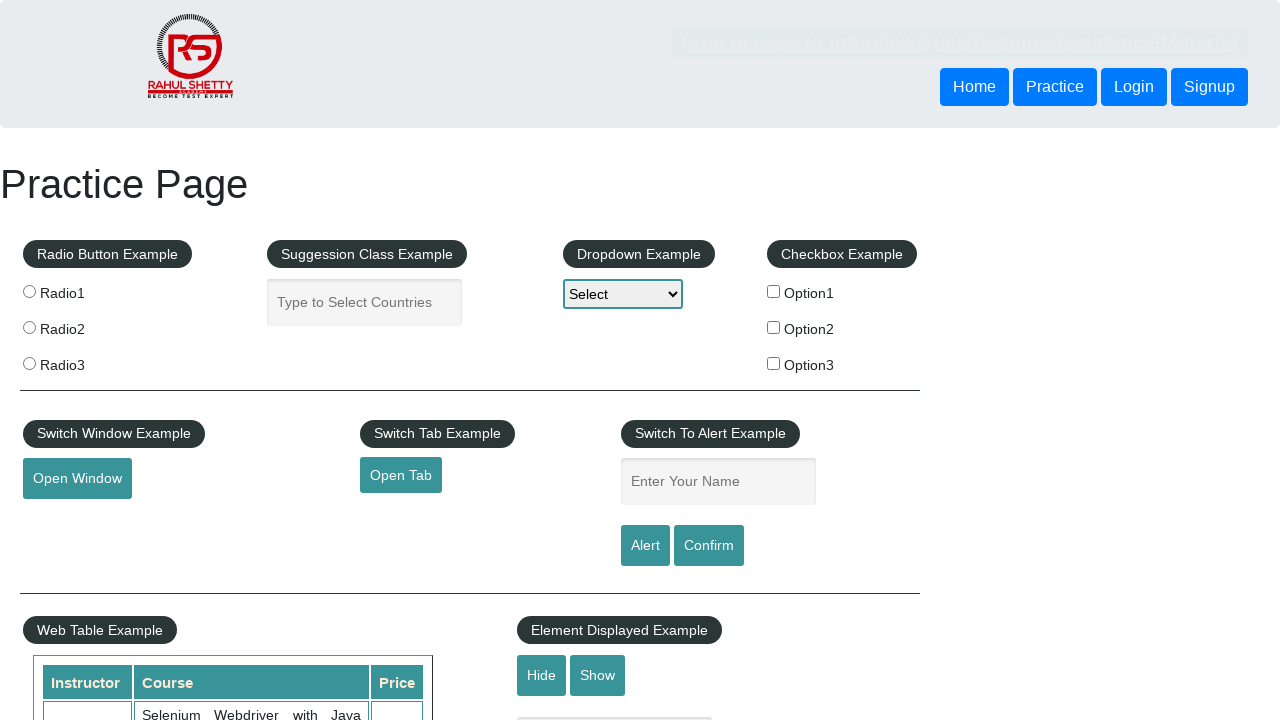

Waited for 4th data row to be available and verified it contains content
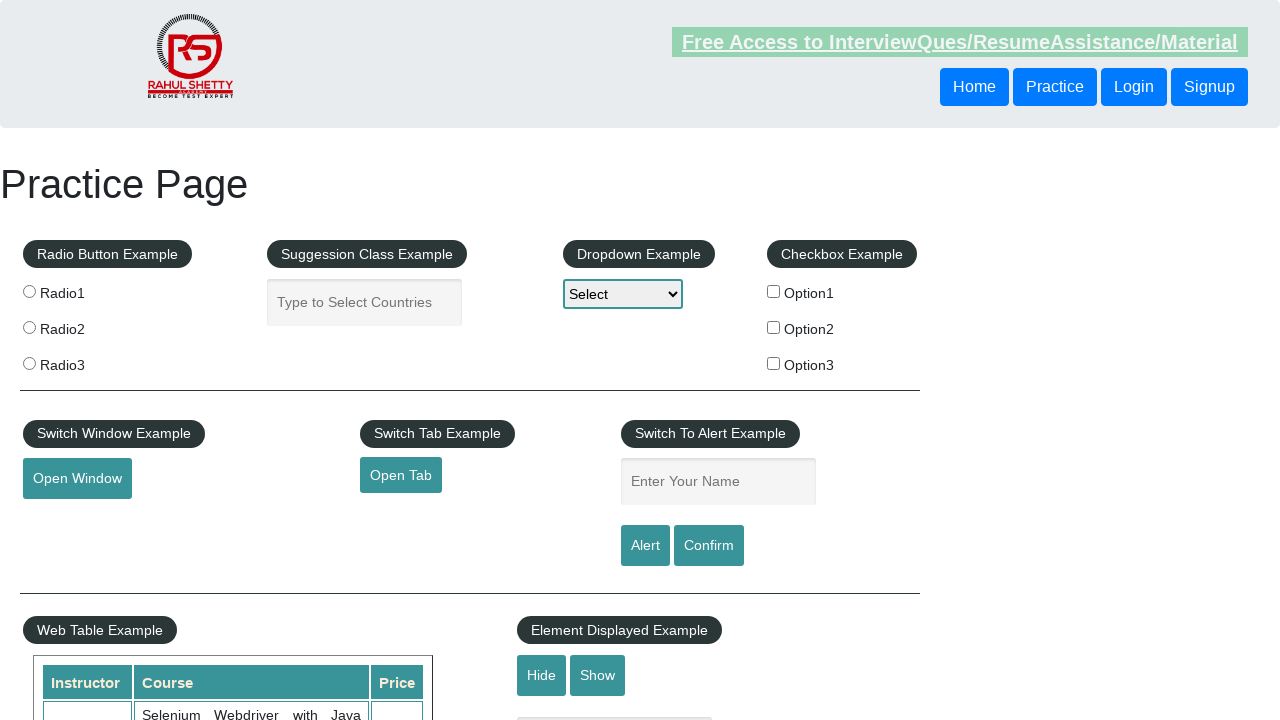

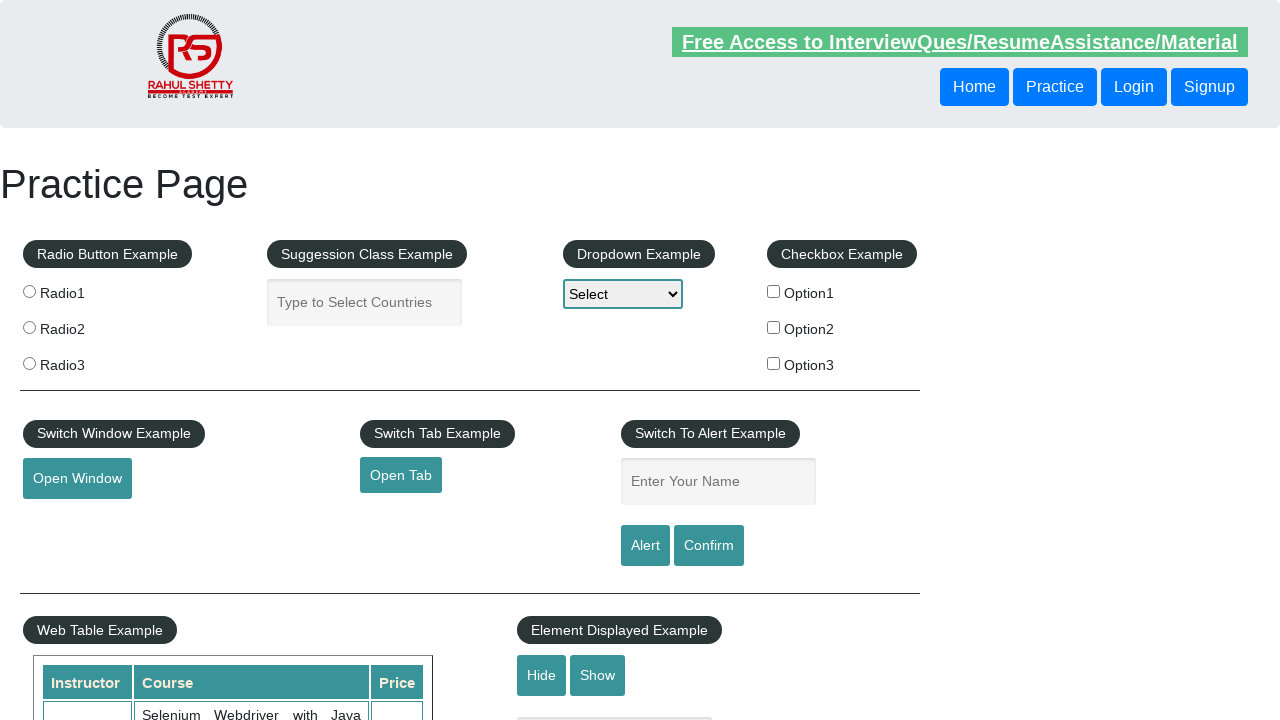